Tests drag-and-drop functionality by locating a slider element and dragging it horizontally by 100 pixels offset.

Starting URL: https://demoqa.com/droppable/

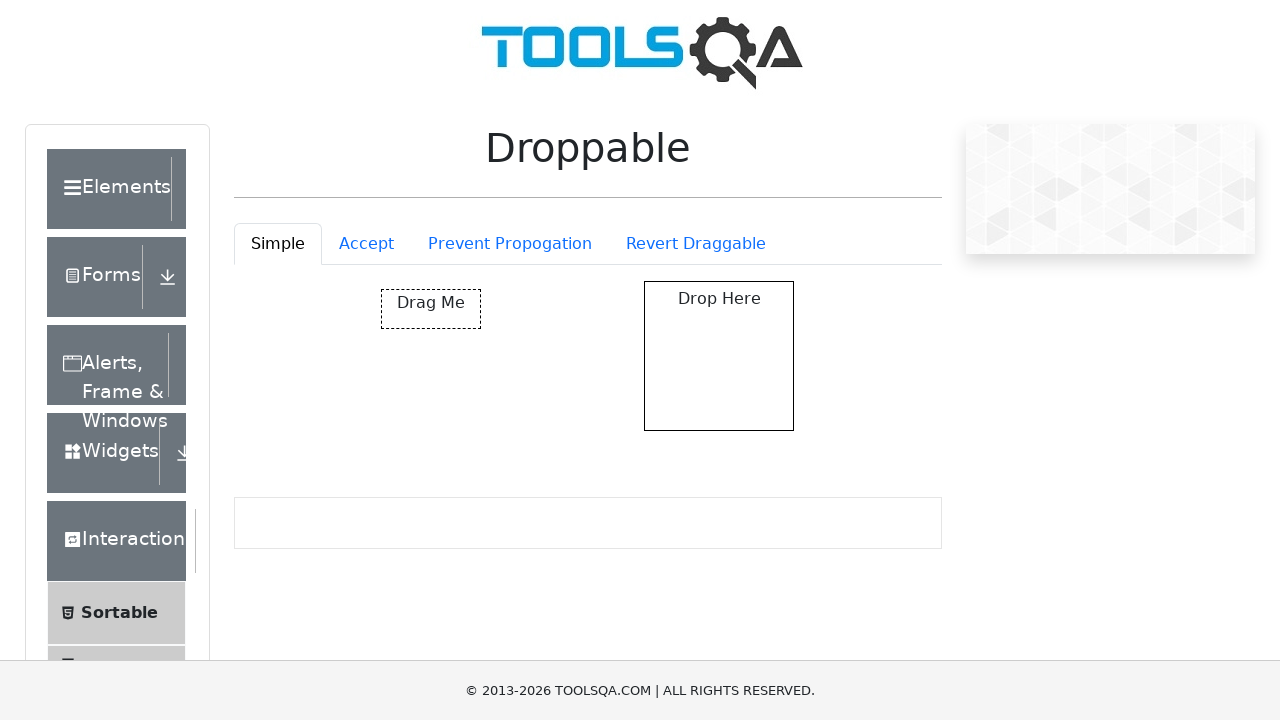

Page loaded with domcontentloaded state
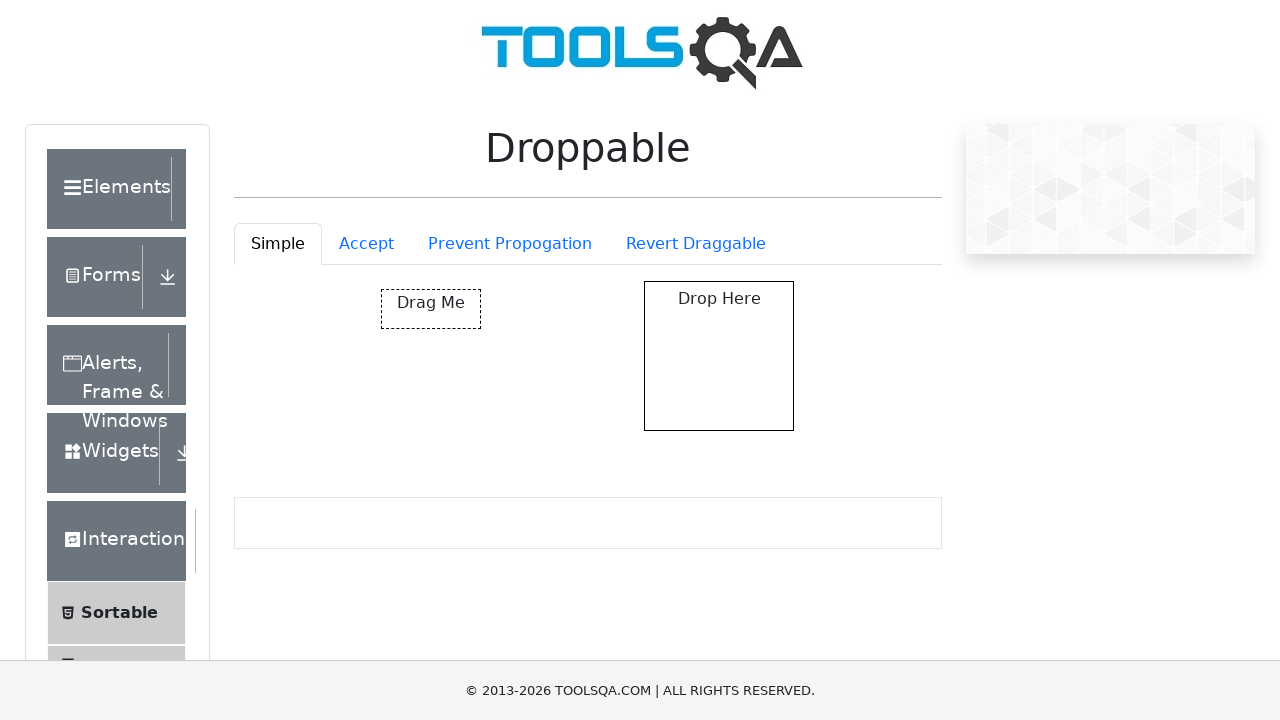

Located draggable element with ID 'draggable'
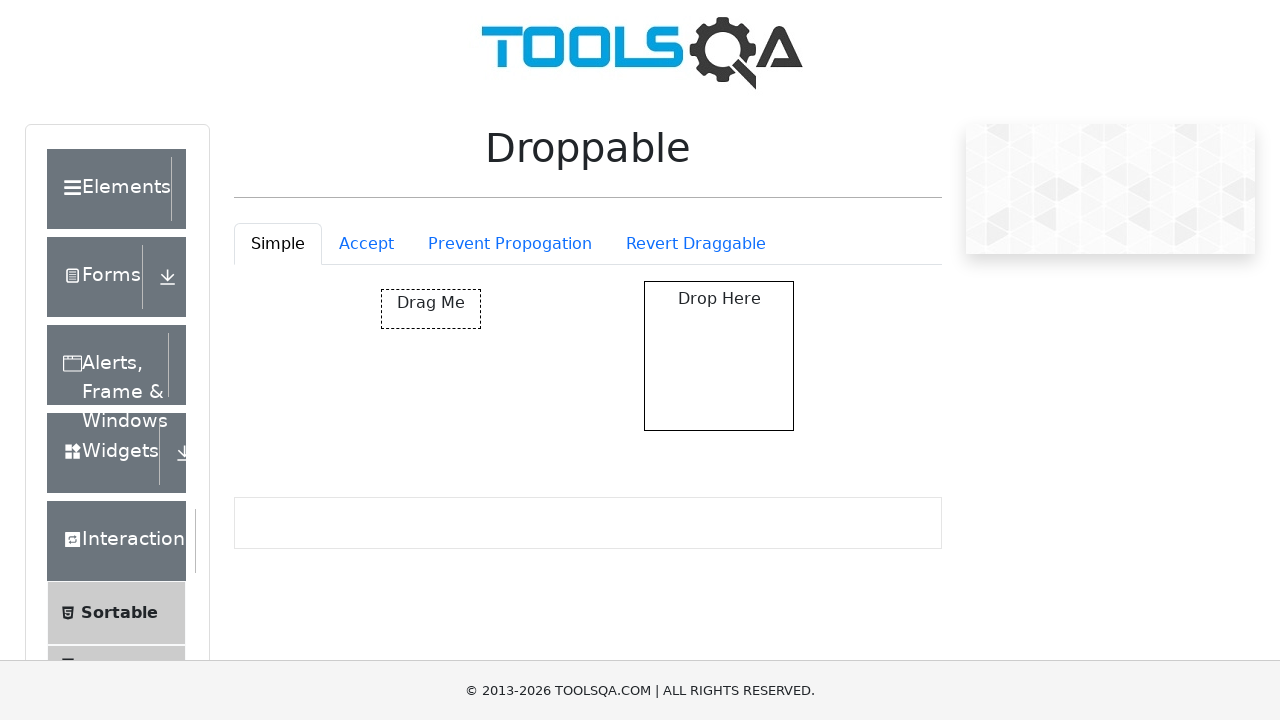

Draggable element became visible
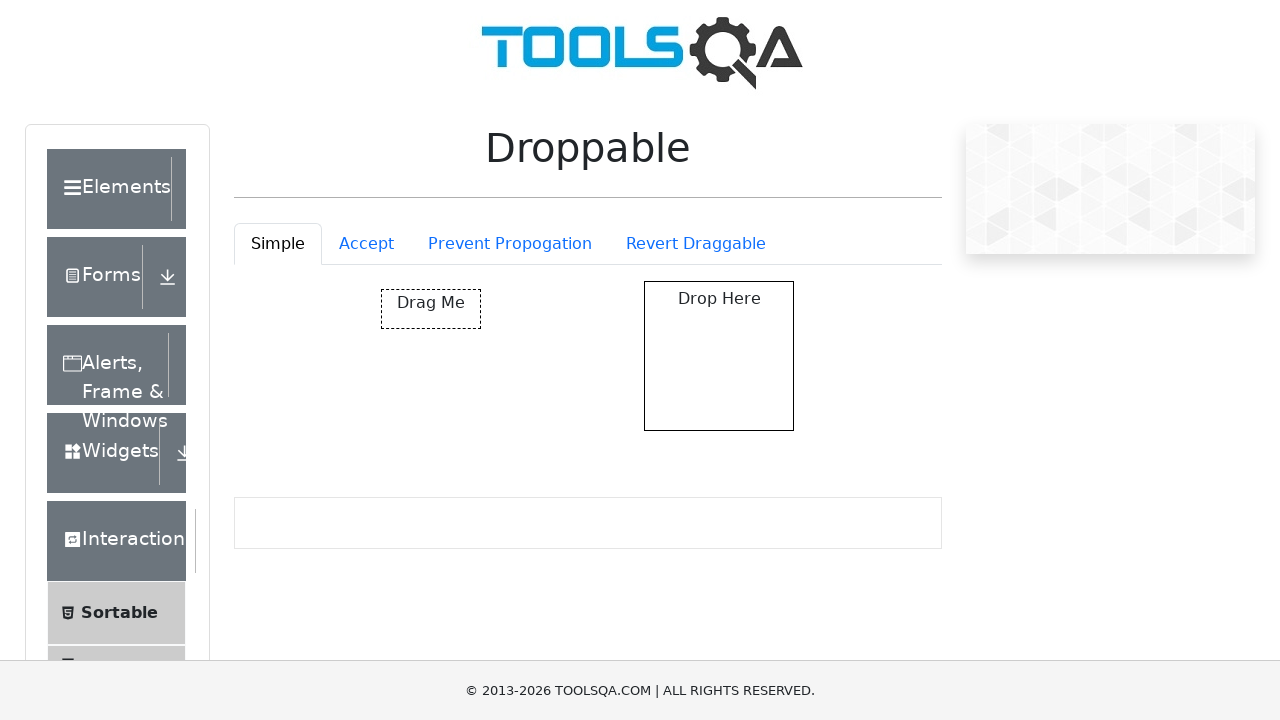

Retrieved bounding box of draggable element
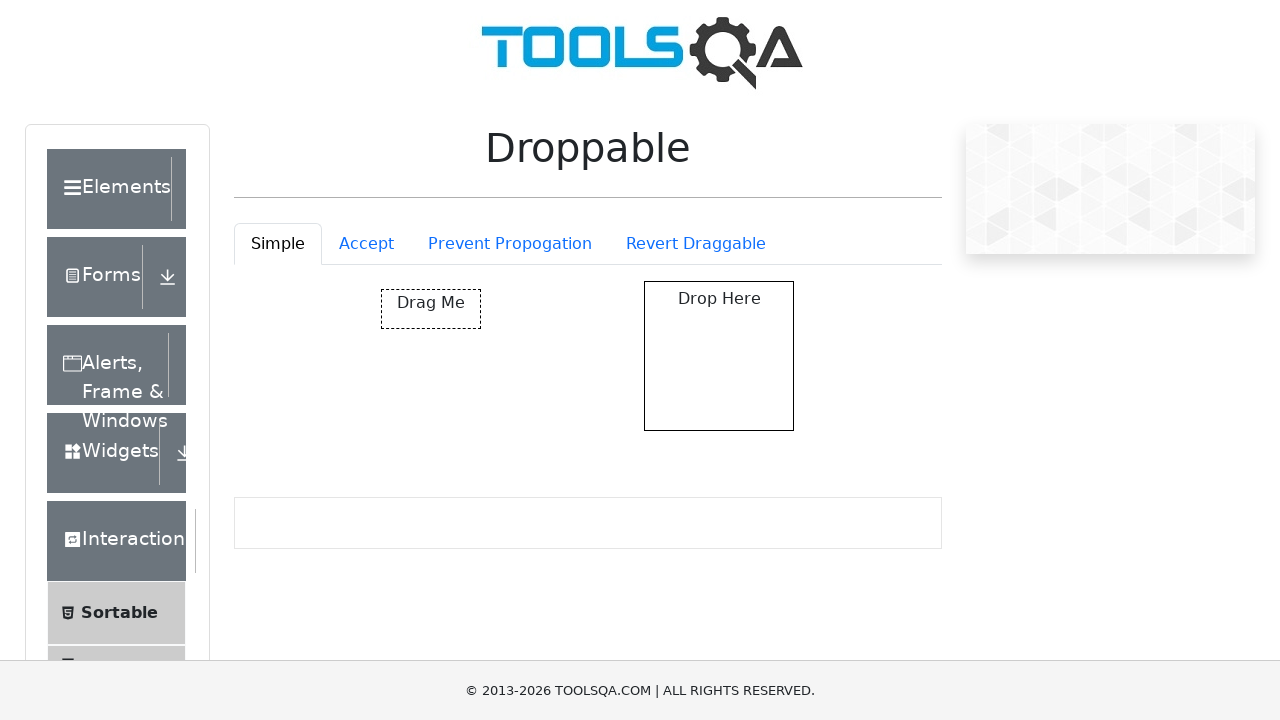

Moved mouse to center of draggable element at (431, 309)
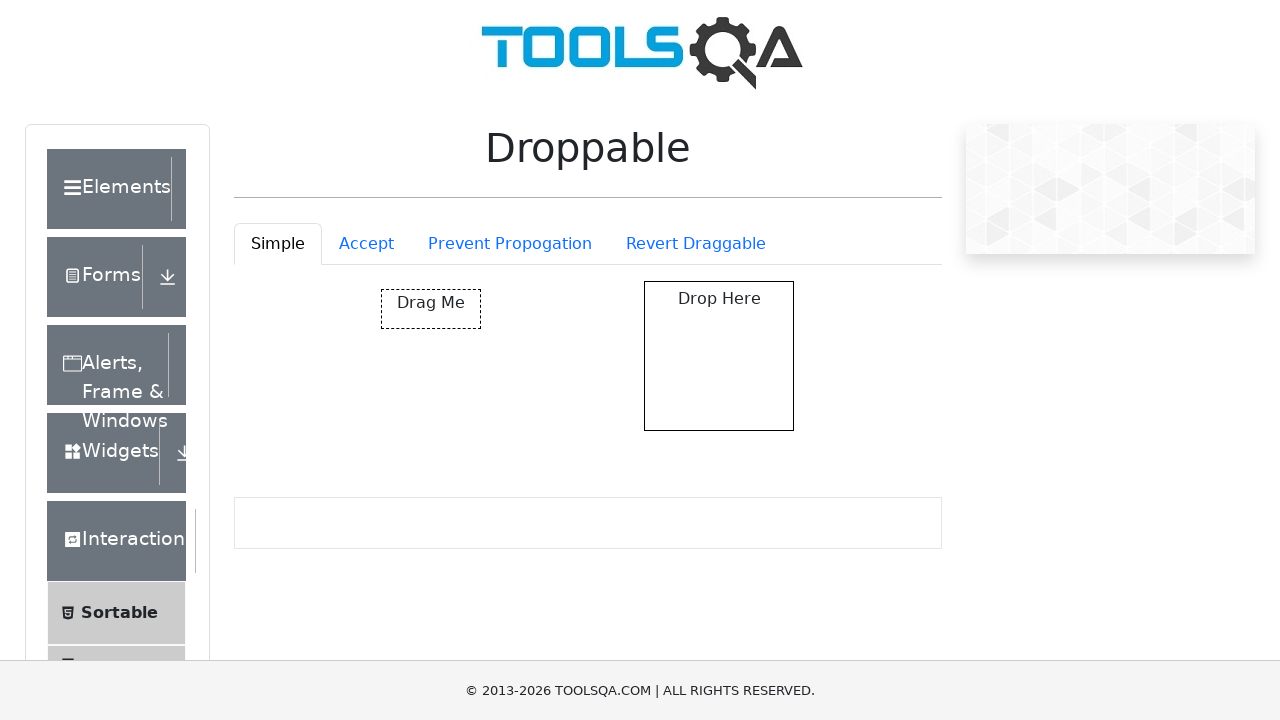

Pressed mouse button down to start drag at (431, 309)
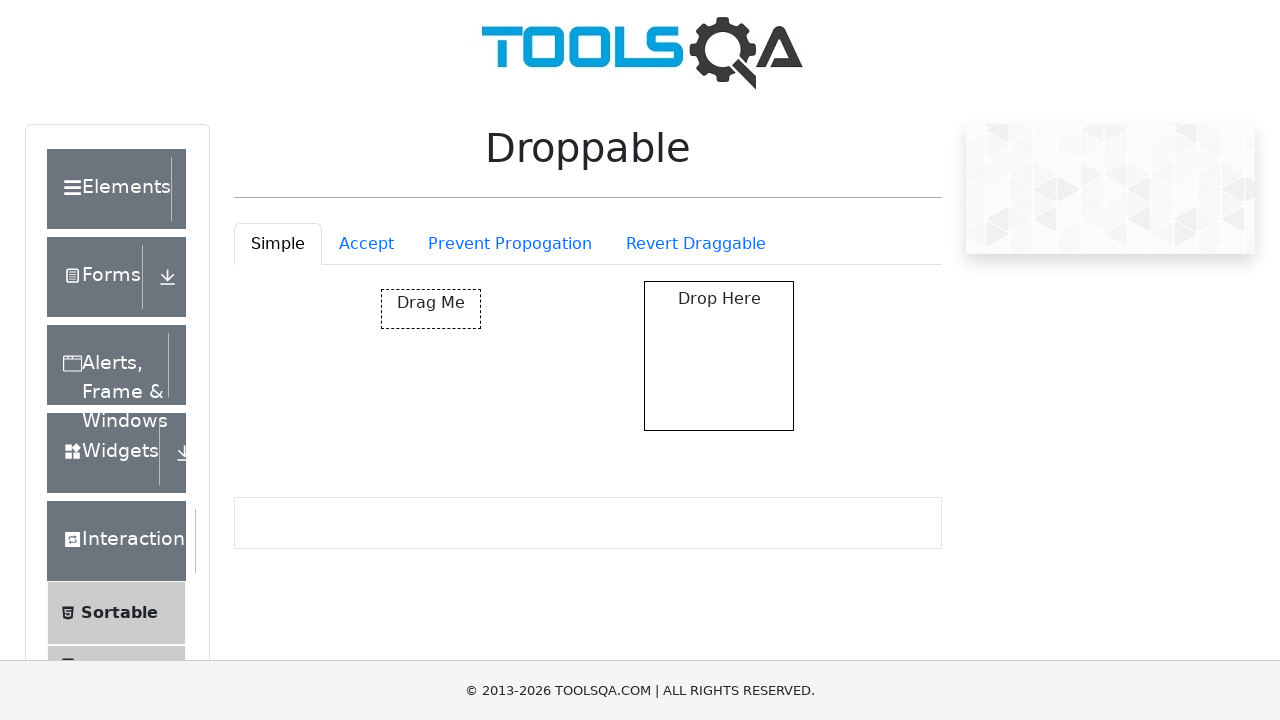

Dragged element 100 pixels to the right at (531, 309)
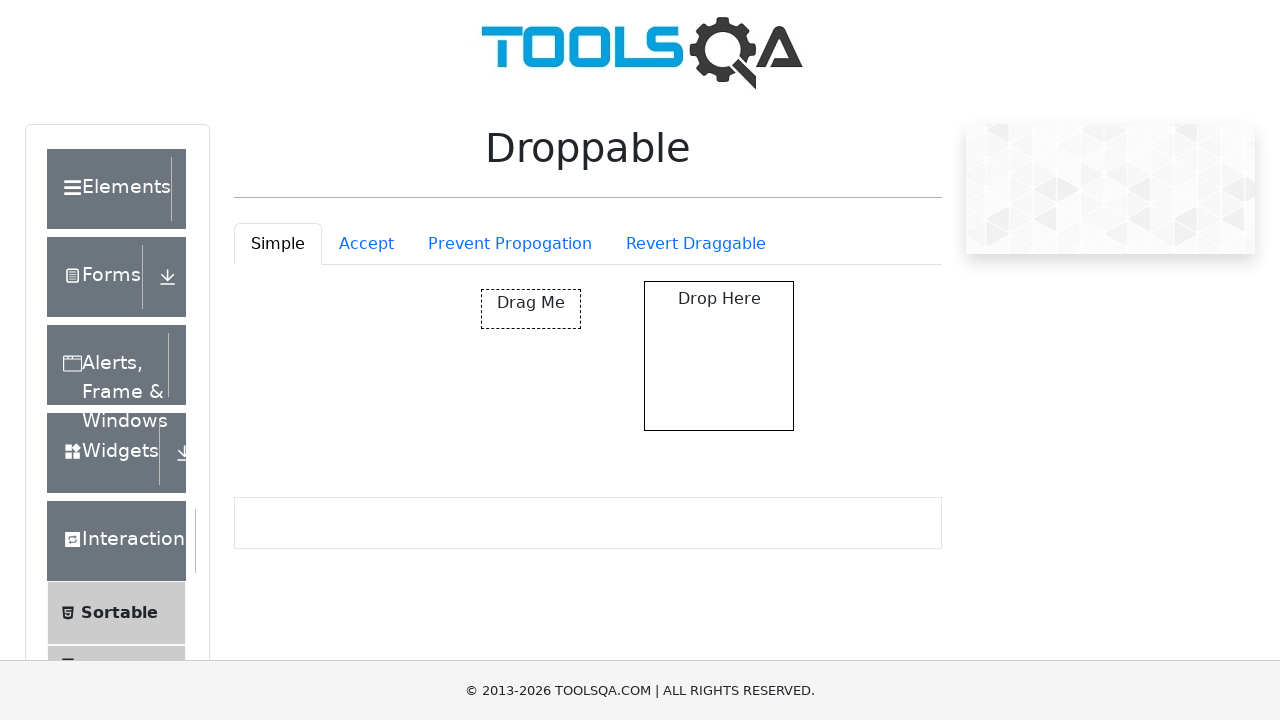

Released mouse button to complete drag operation at (531, 309)
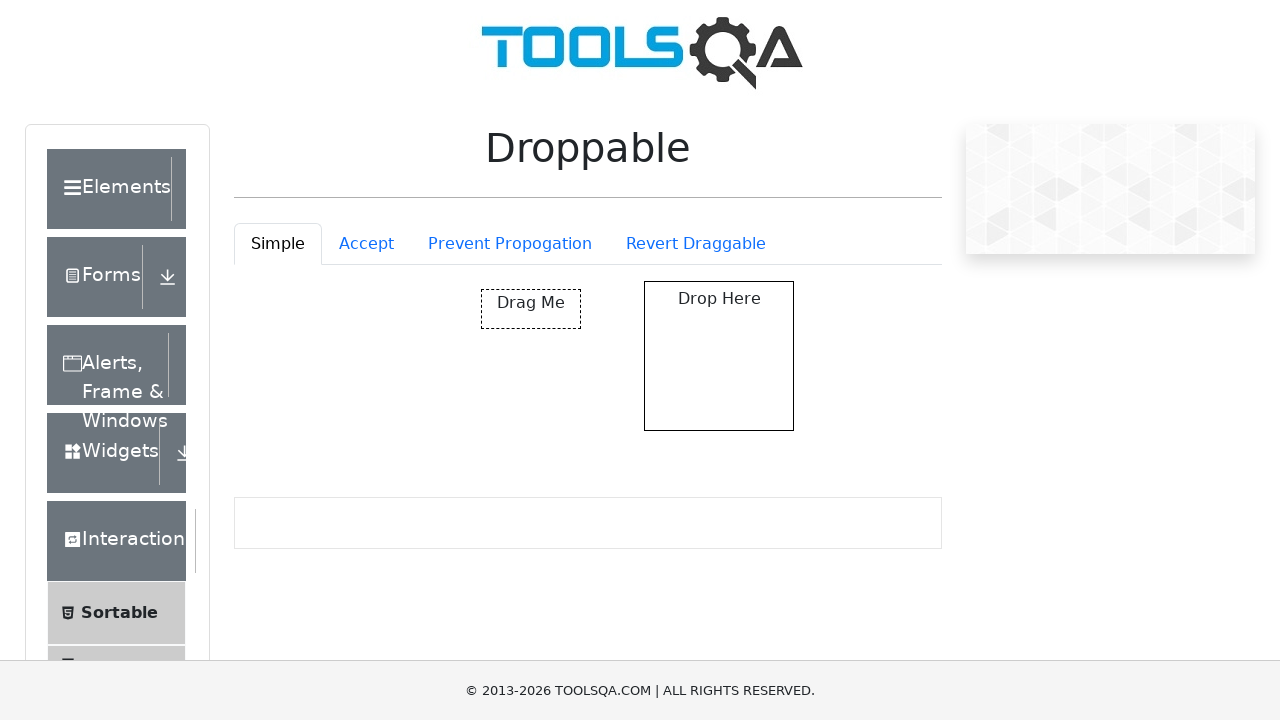

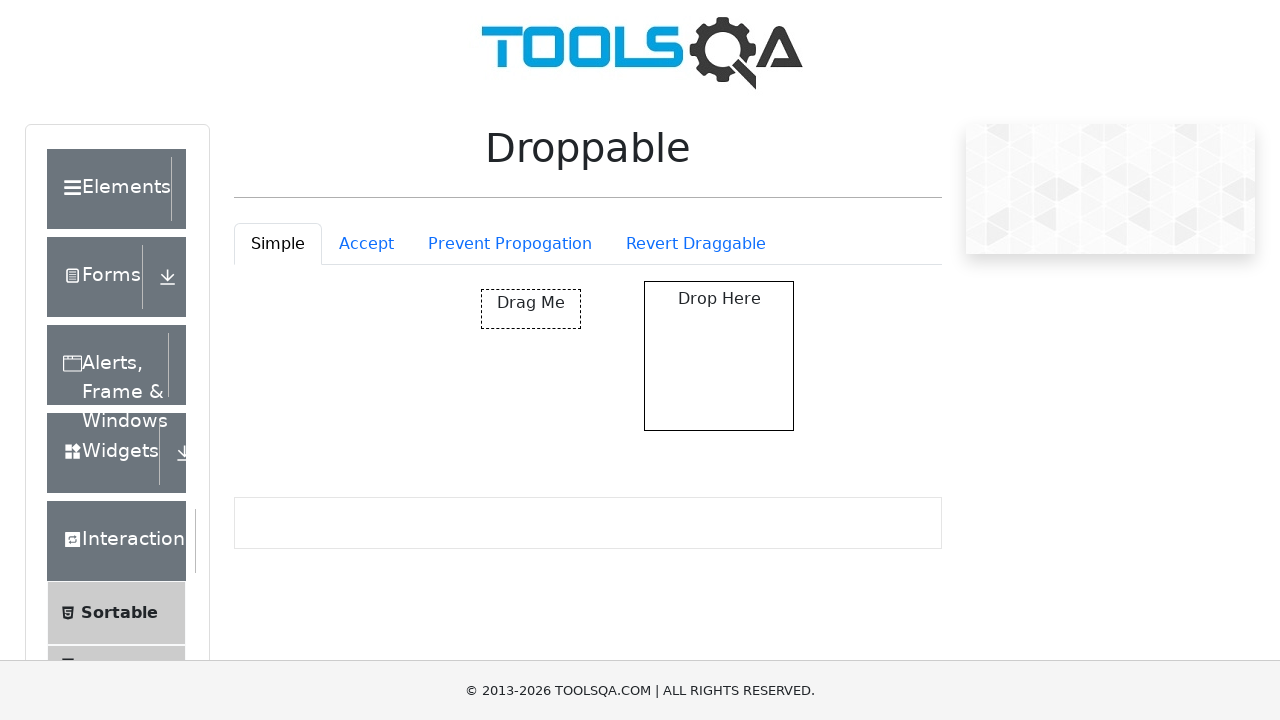